Tests the OSU course catalog search by entering a course attribute, searching for courses, verifying results load, and navigating back to perform another search.

Starting URL: https://courses.erppub.osu.edu/psc/ps/EMPLOYEE/PUB/c/COMMUNITY_ACCESS.OSR_CAT_SRCH.GBL?PortalActualURL=https%3a%2f%2fcourses.erppub.osu.edu%2fpsc%2fps%2fEMPLOYEE%2fPUB%2fc%2fCOMMUNITY_ACCESS.OSR_CAT_SRCH.GBL&PortalRegistryName=EMPLOYEE&PortalServletURI=https%3a%2f%2fcourses.erppub.osu.edu%2fpsp%2fps%2f&PortalURI=https%3a%2f%2fcourses.erppub.osu.edu%2fpsc%2fps%2f&PortalHostNode=CAMP&NoCrumbs=yes&PortalKeyStruct=yes

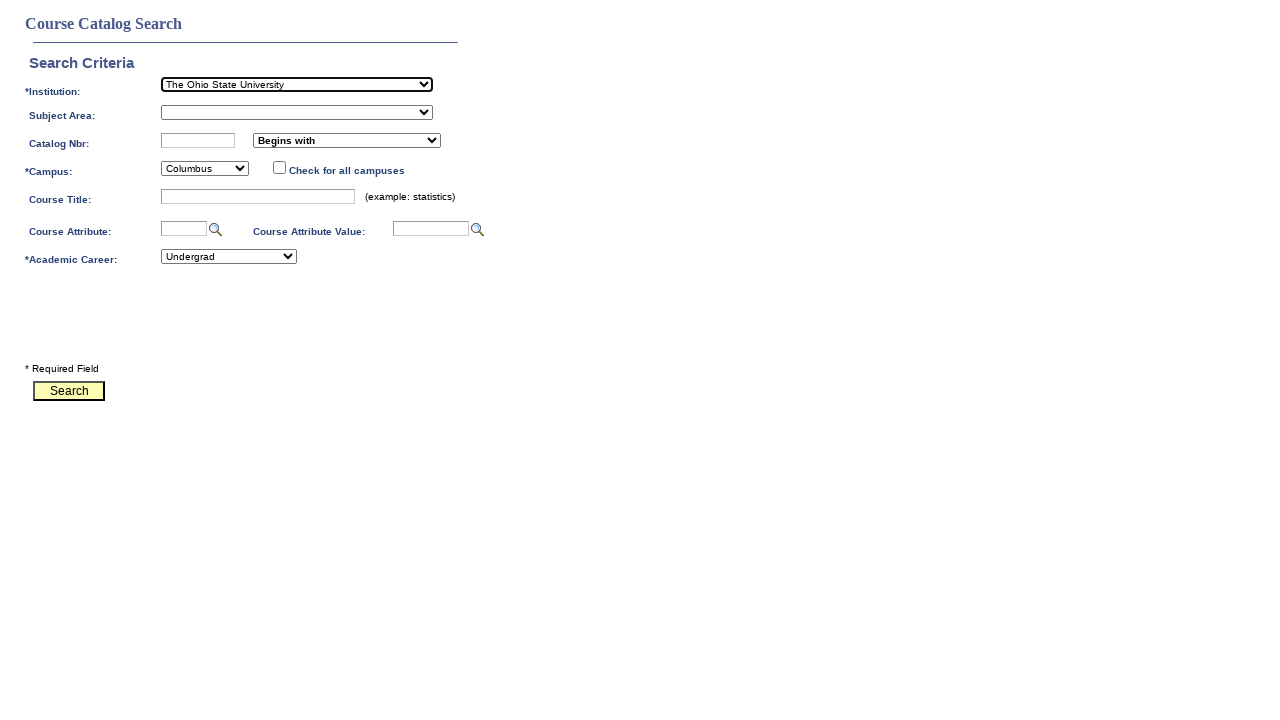

Filled course attribute field with 'GE2' on input[name='OSR_CAT_SRCH_WK_CRSE_ATTR']
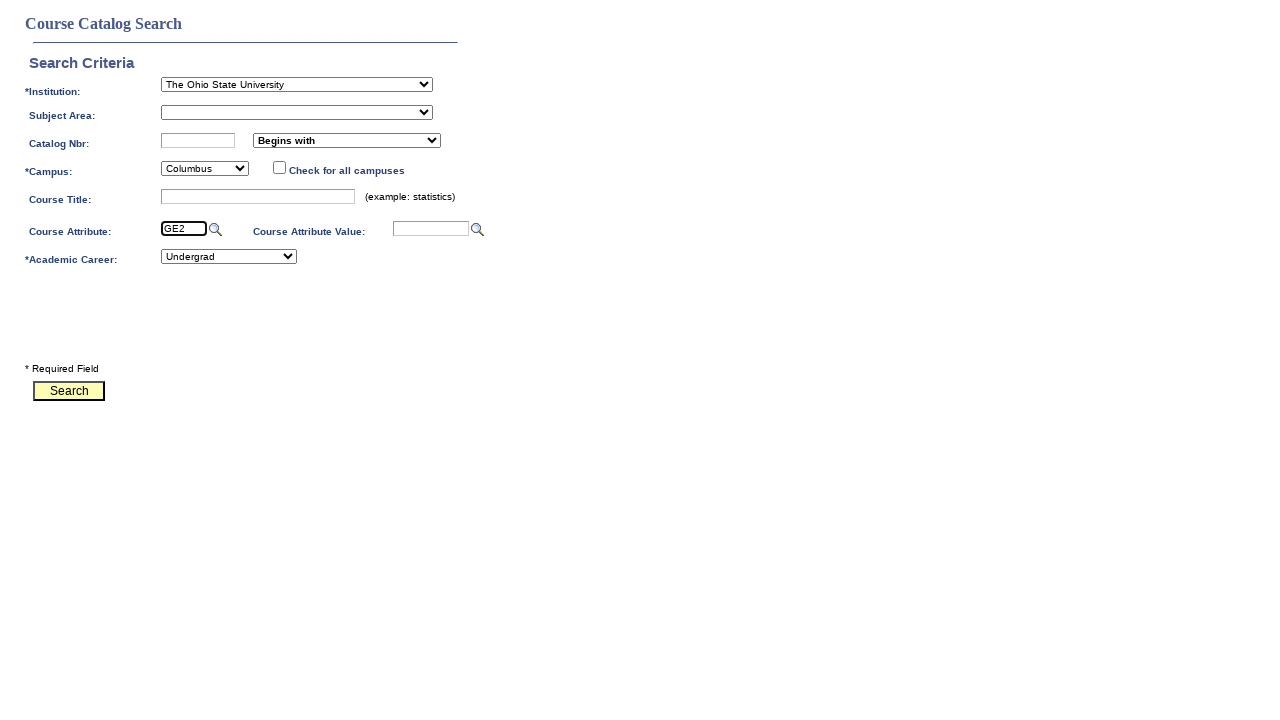

Filled course attribute value field with 'F1' on input[name='OSR_CAT_SRCH_WK_CRSE_ATTR_VALUE']
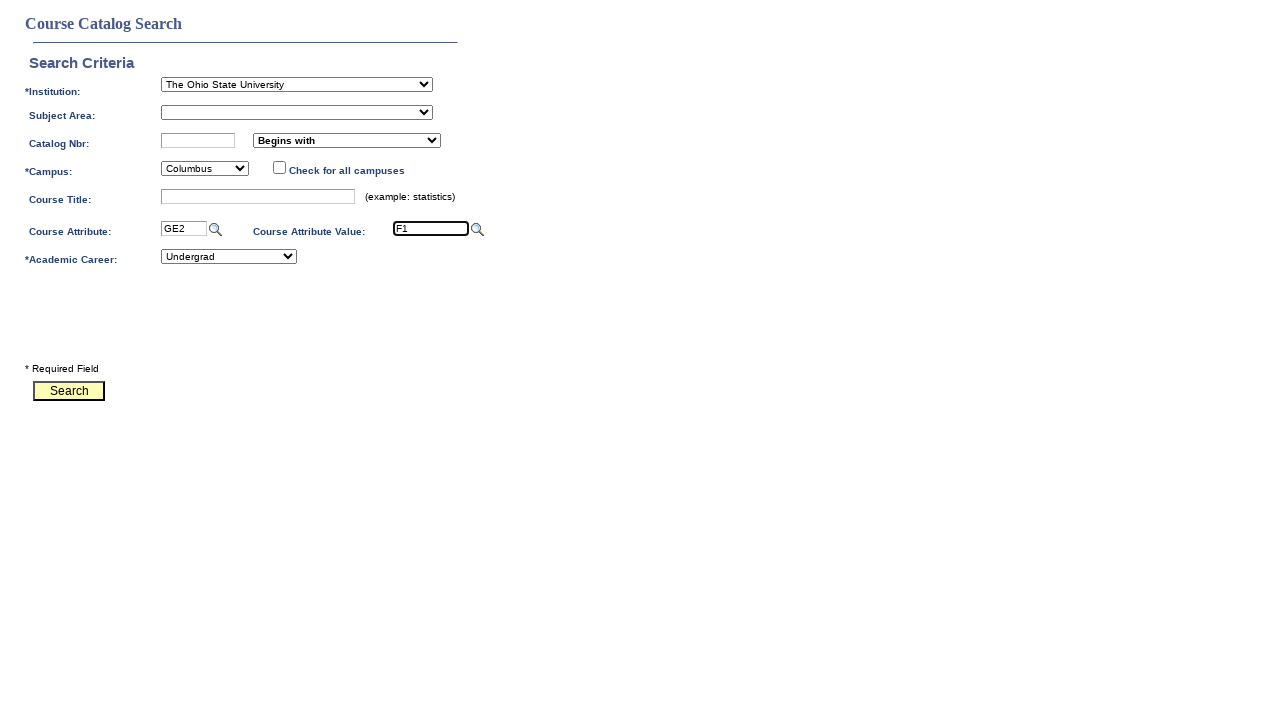

Clicked search button to retrieve courses at (69, 391) on input[name='OSR_CAT_SRCH_WK_BUTTON1']
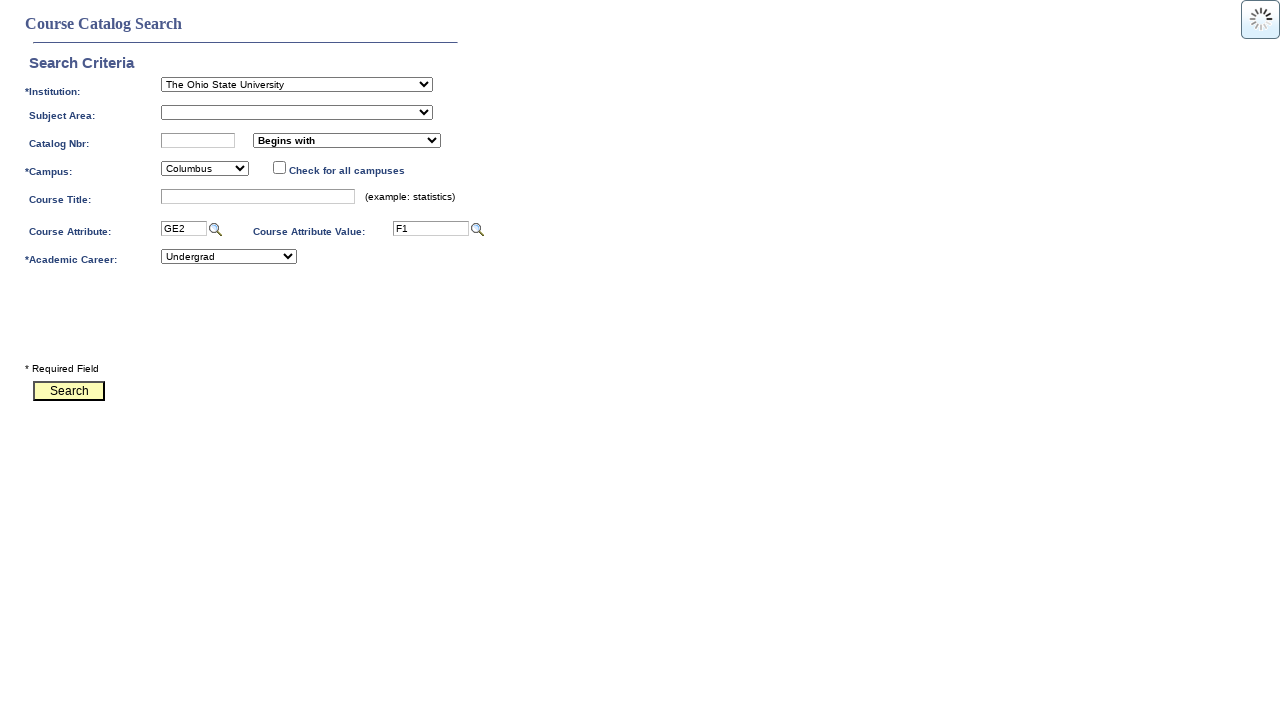

Waited for course results header to load
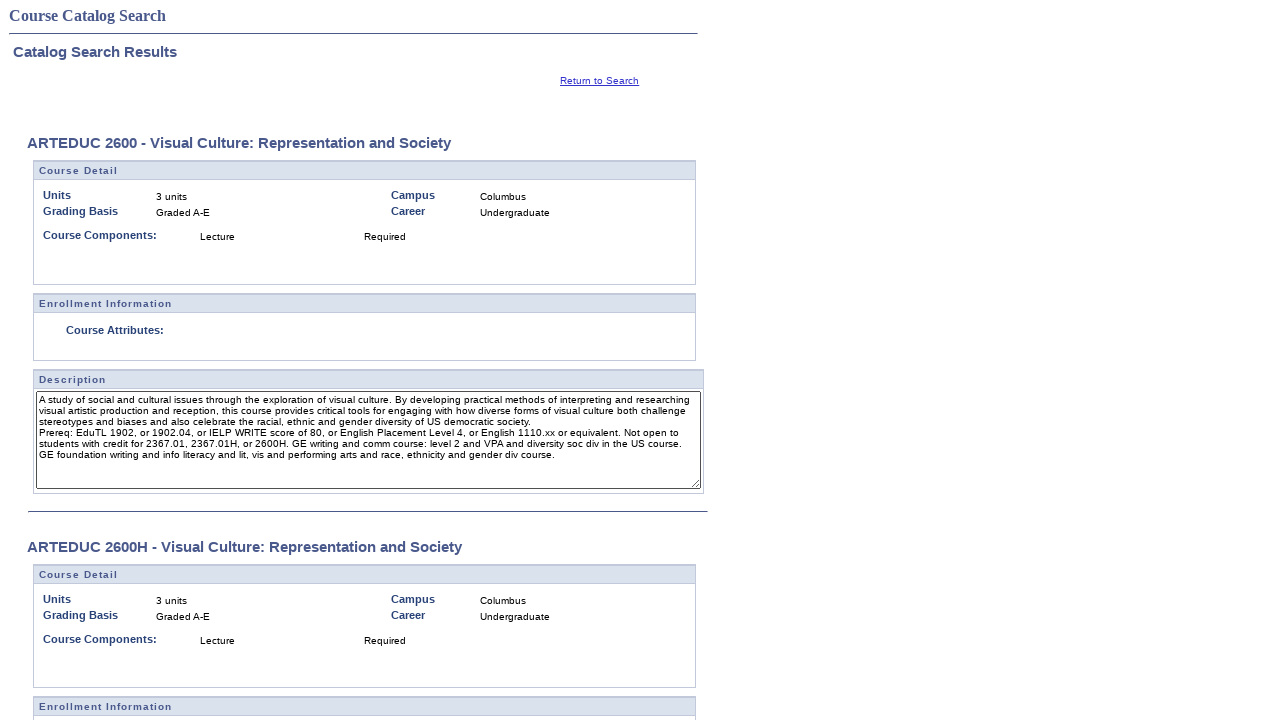

Verified course titles are displayed in results
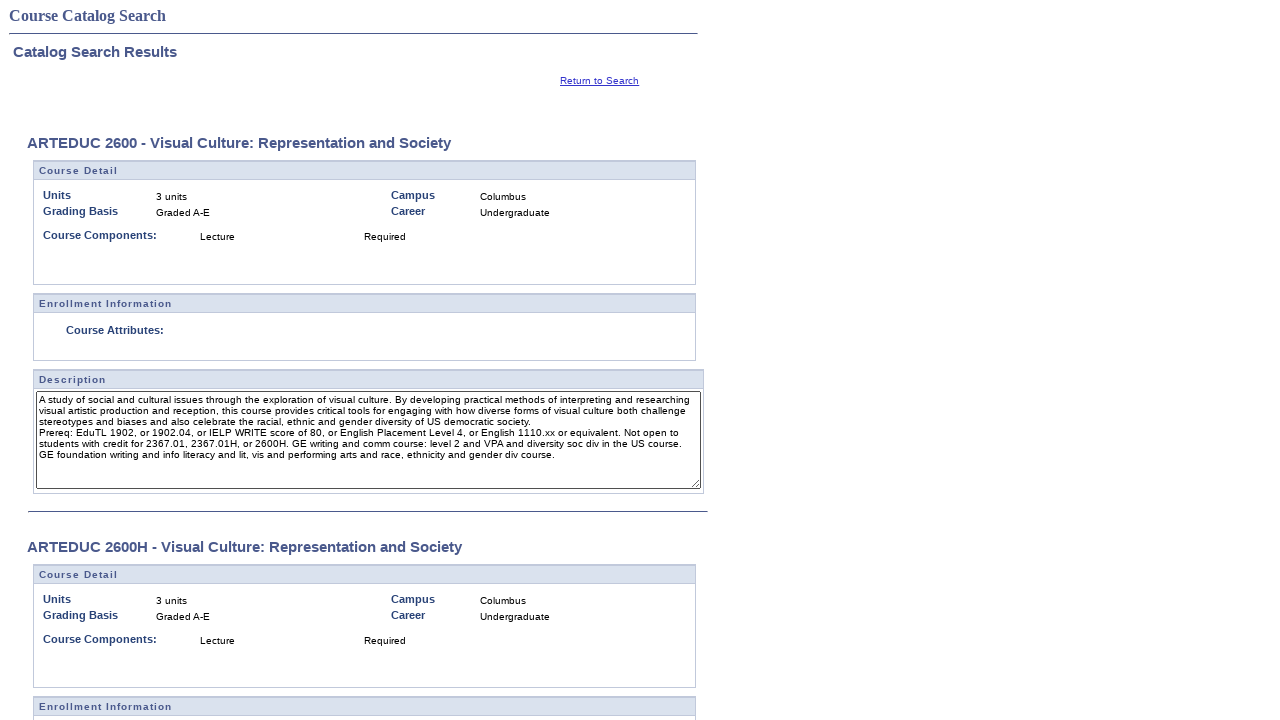

Clicked link to navigate back to search form at (595, 694) on #OSR_CAT_SRCH_WK_HYPERLINK
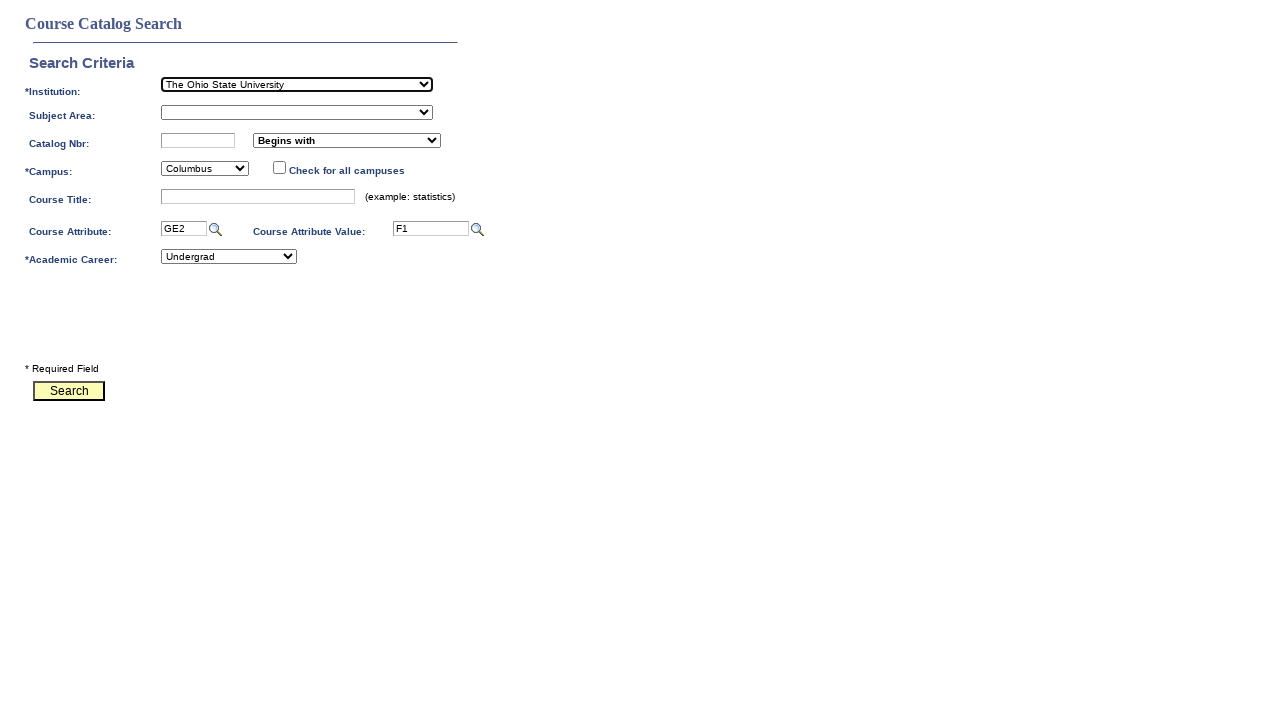

Waited for search form to reload successfully
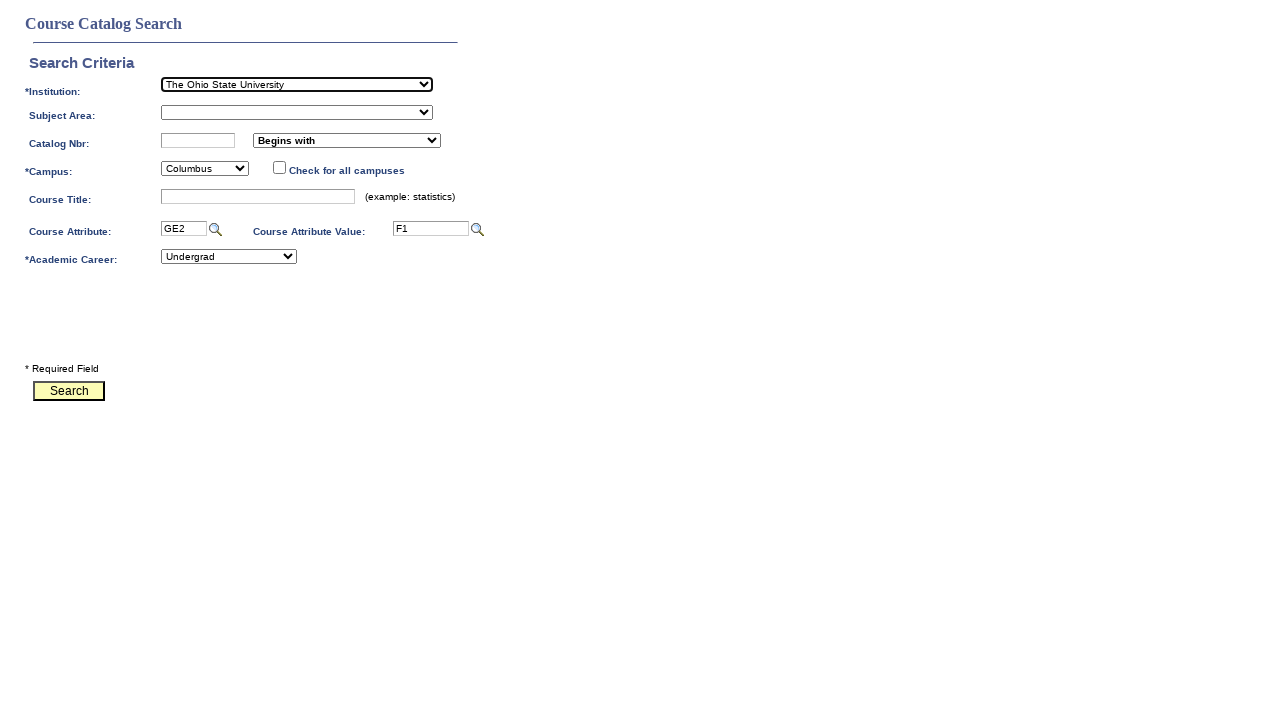

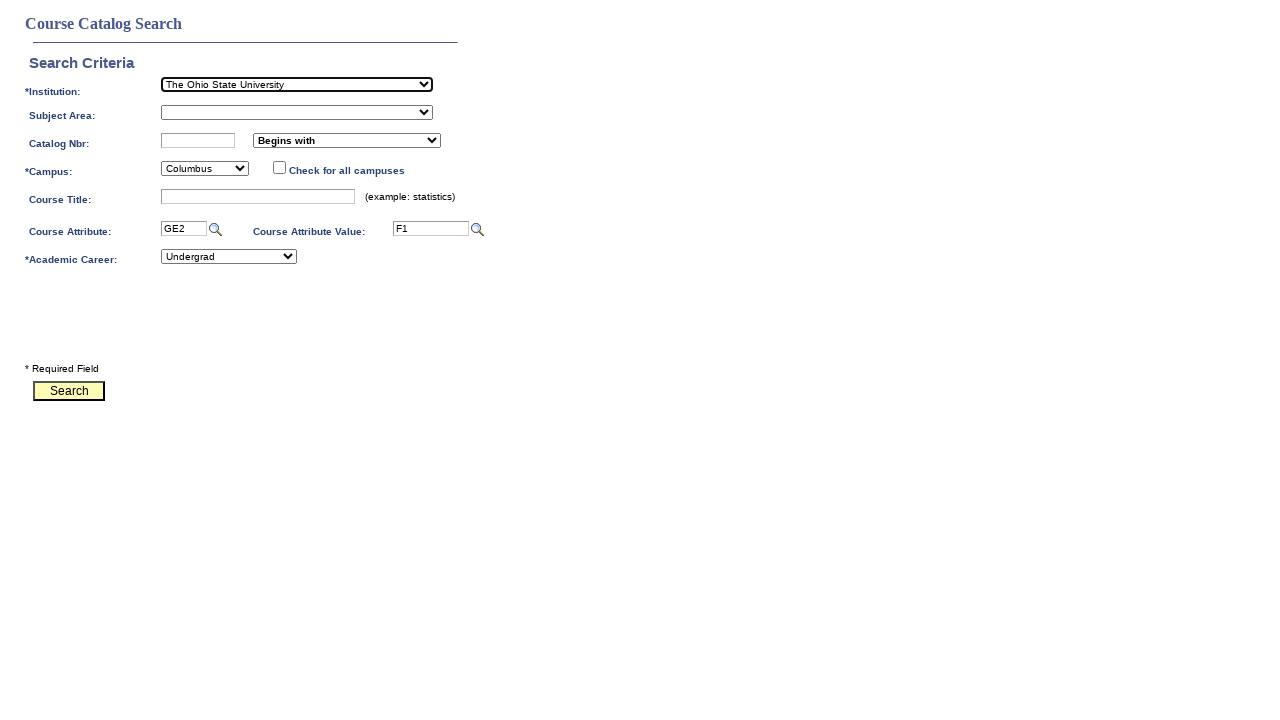